Tests waiting for a paragraph containing 'dev magic' text to become visible on the page

Starting URL: https://kristinek.github.io/site/examples/sync

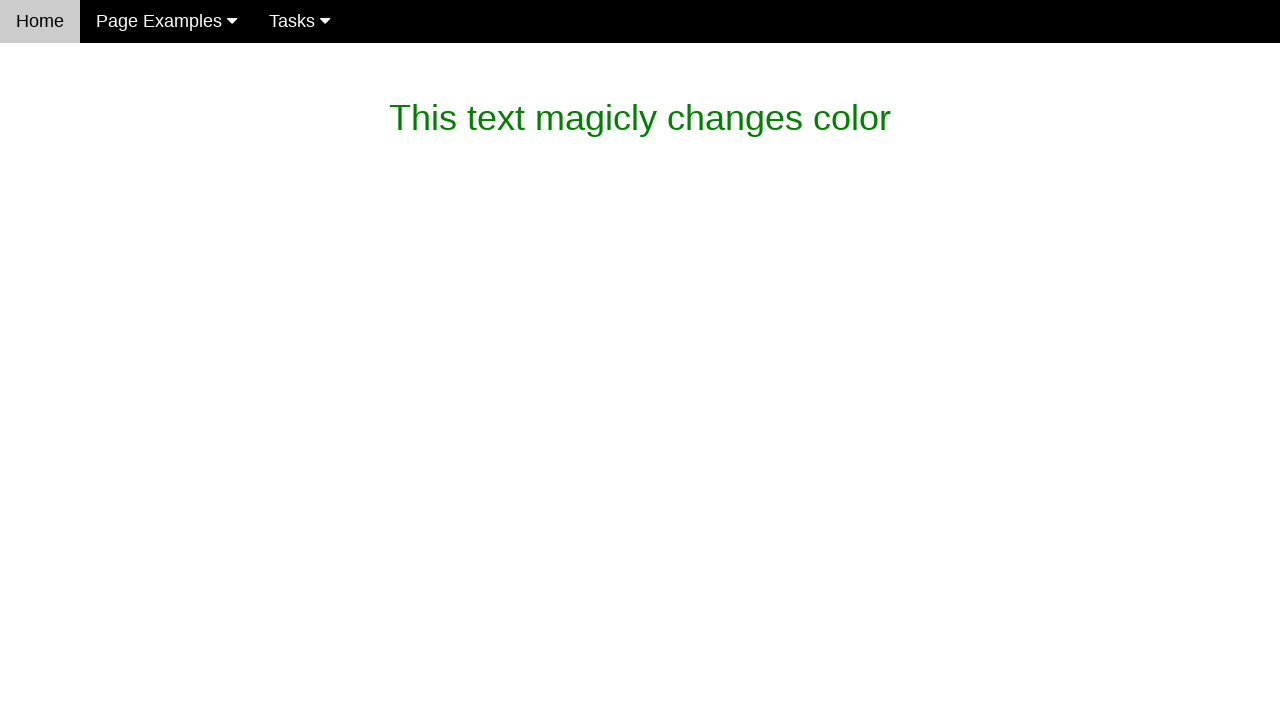

Waited for paragraph containing 'dev magic' text to become visible
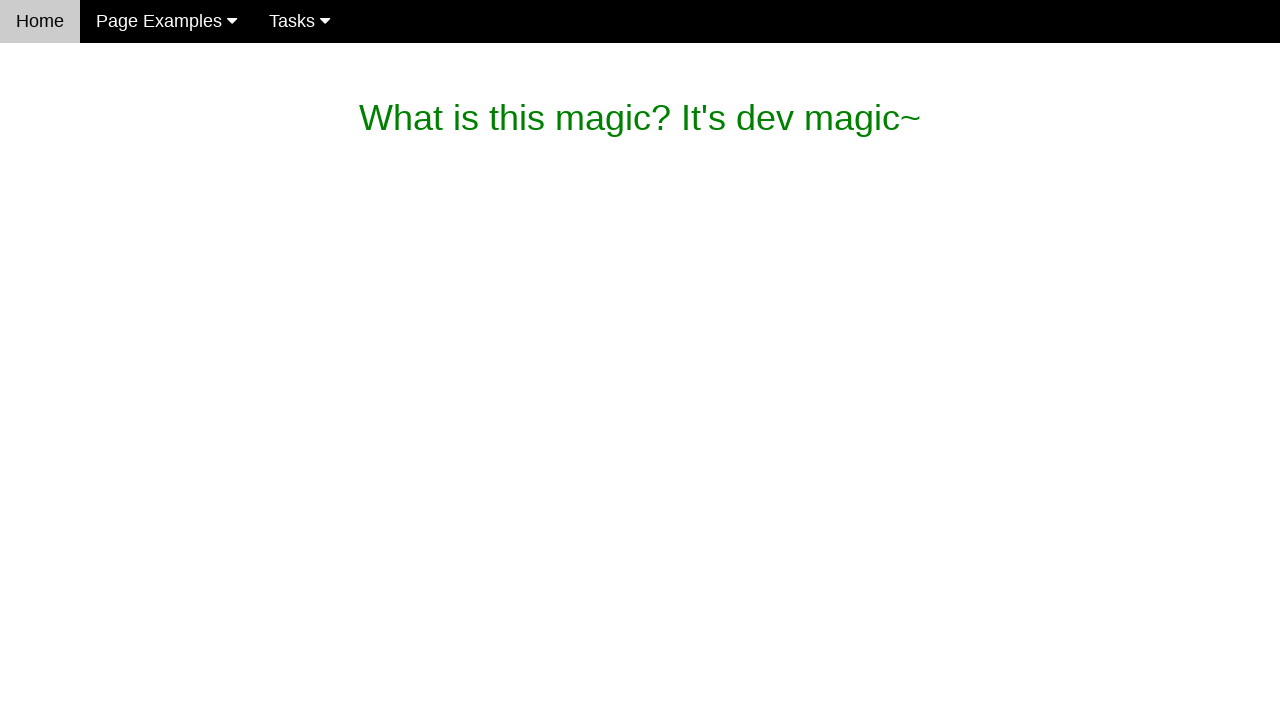

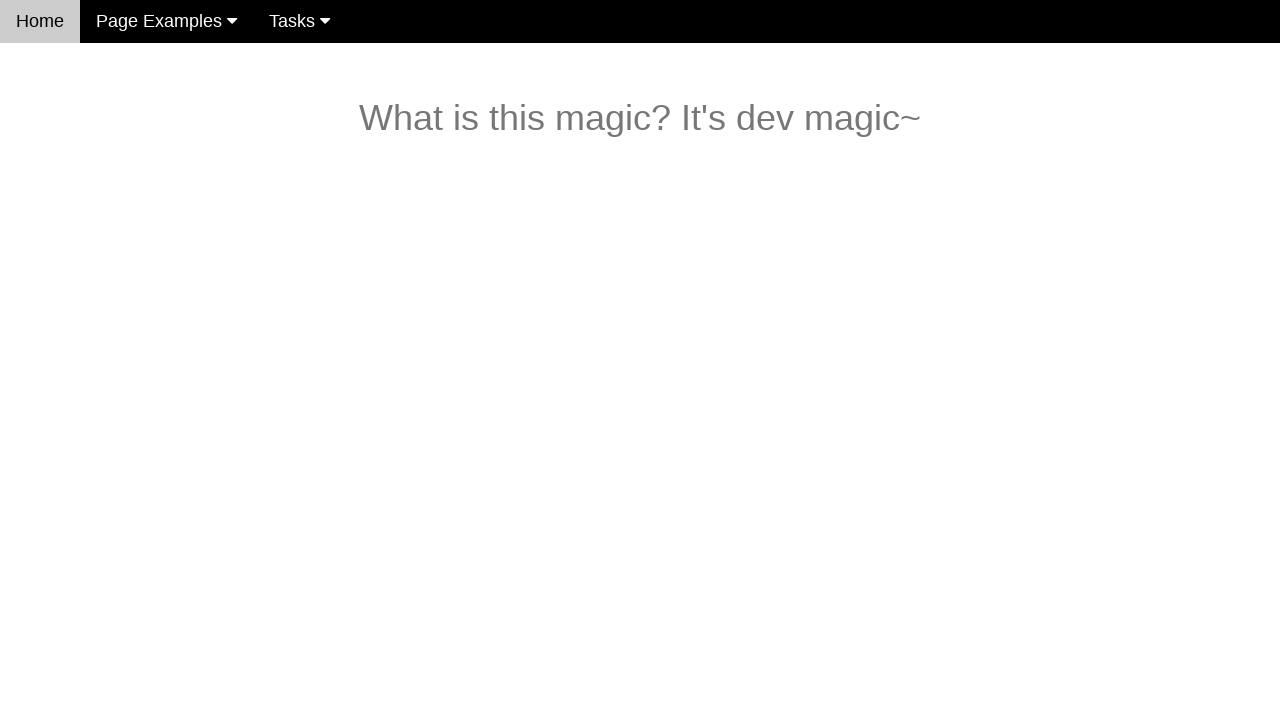